Tests filling out an HTML form demo on W3Schools by clearing and entering first name and last name, then submitting the form within an iframe

Starting URL: https://www.w3schools.com/html/tryit.asp?filename=tryhtml_form_submit

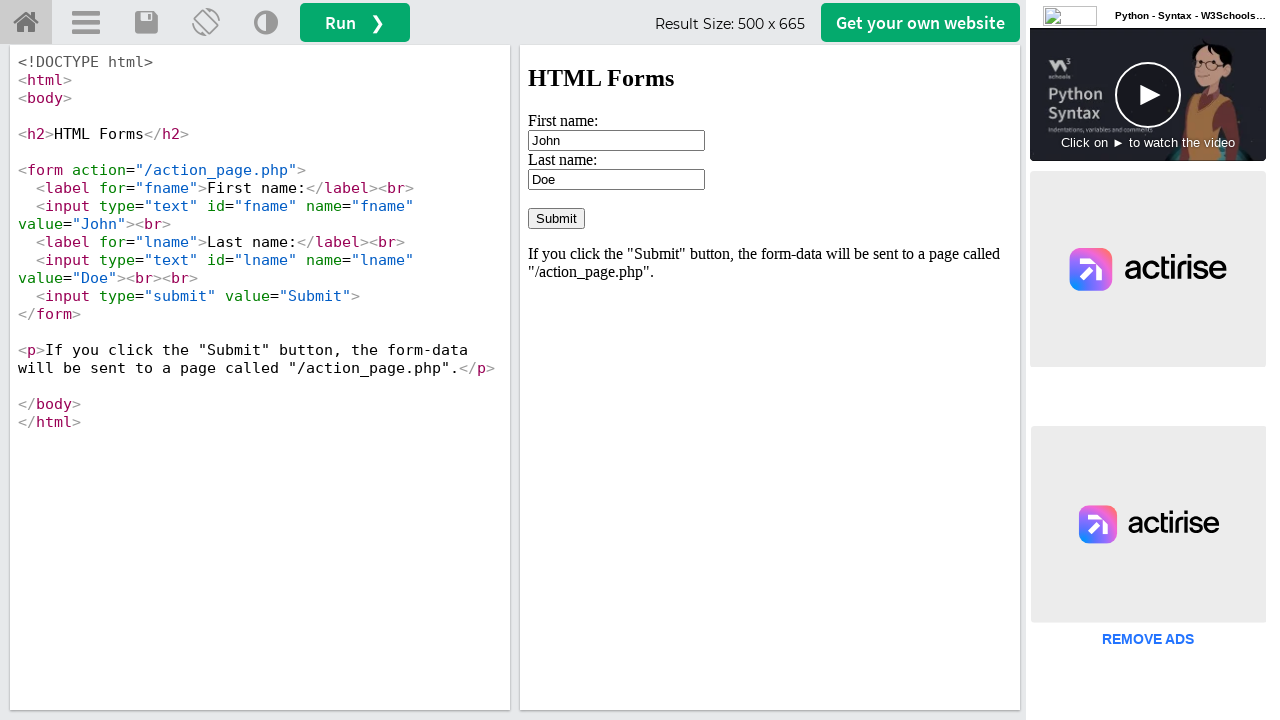

Located iframe with id 'iframeResult' containing the form
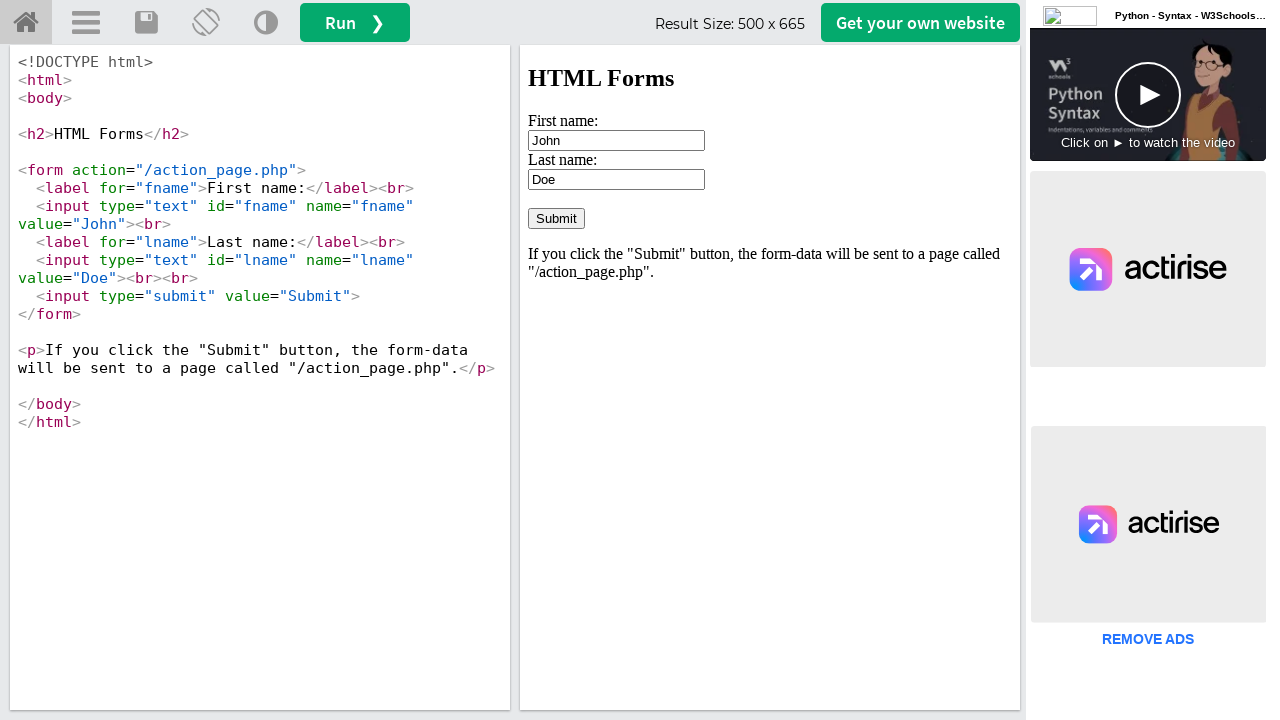

Cleared first name field on #iframeResult >> internal:control=enter-frame >> #fname
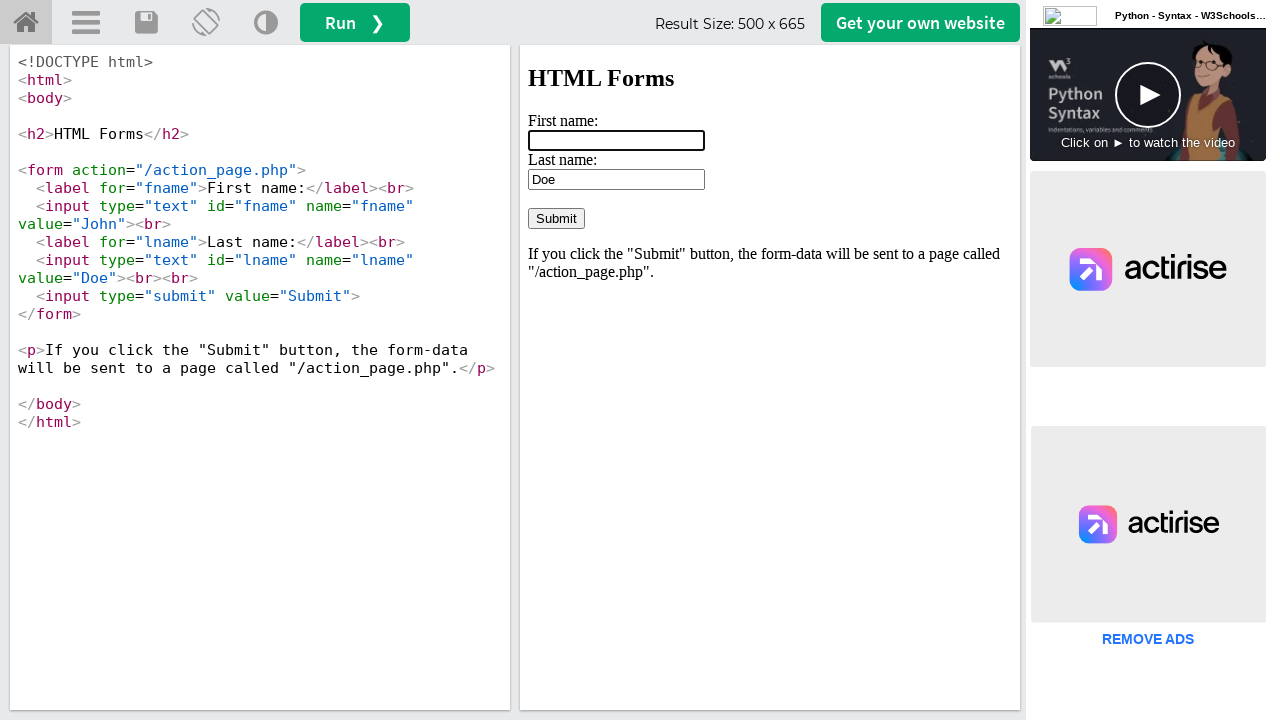

Filled first name field with 'Alona' on #iframeResult >> internal:control=enter-frame >> #fname
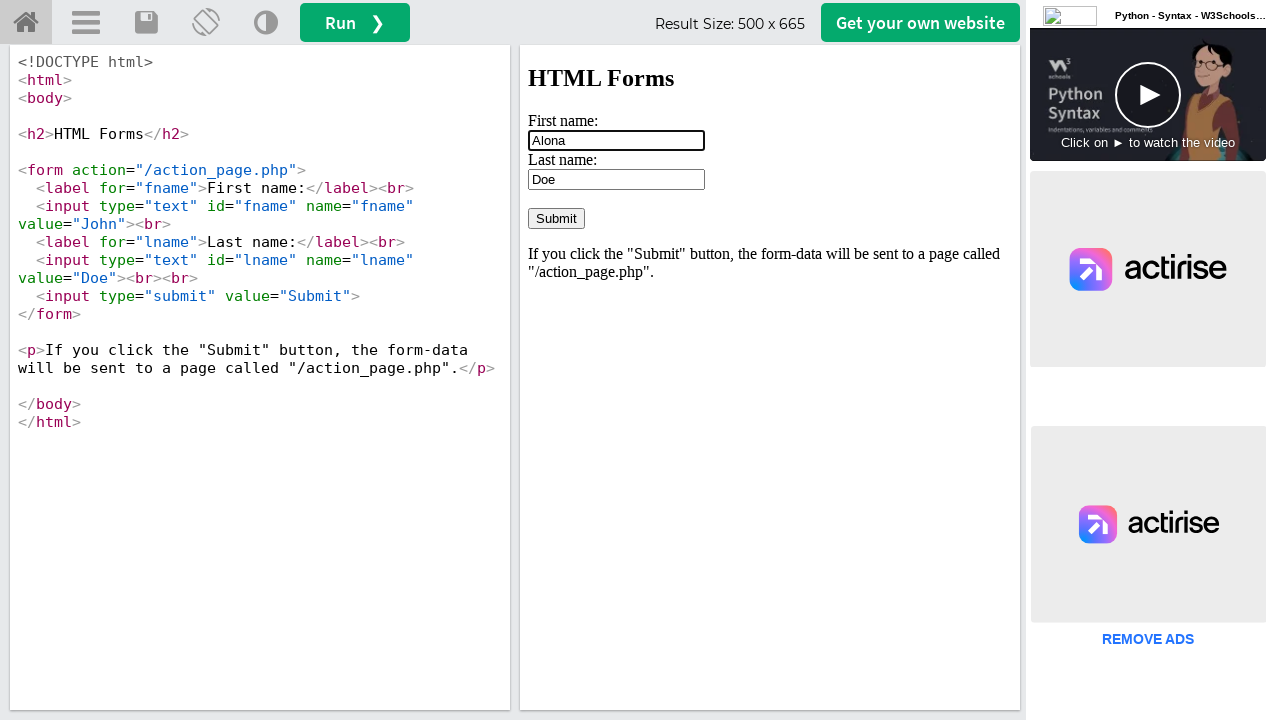

Cleared last name field on #iframeResult >> internal:control=enter-frame >> #lname
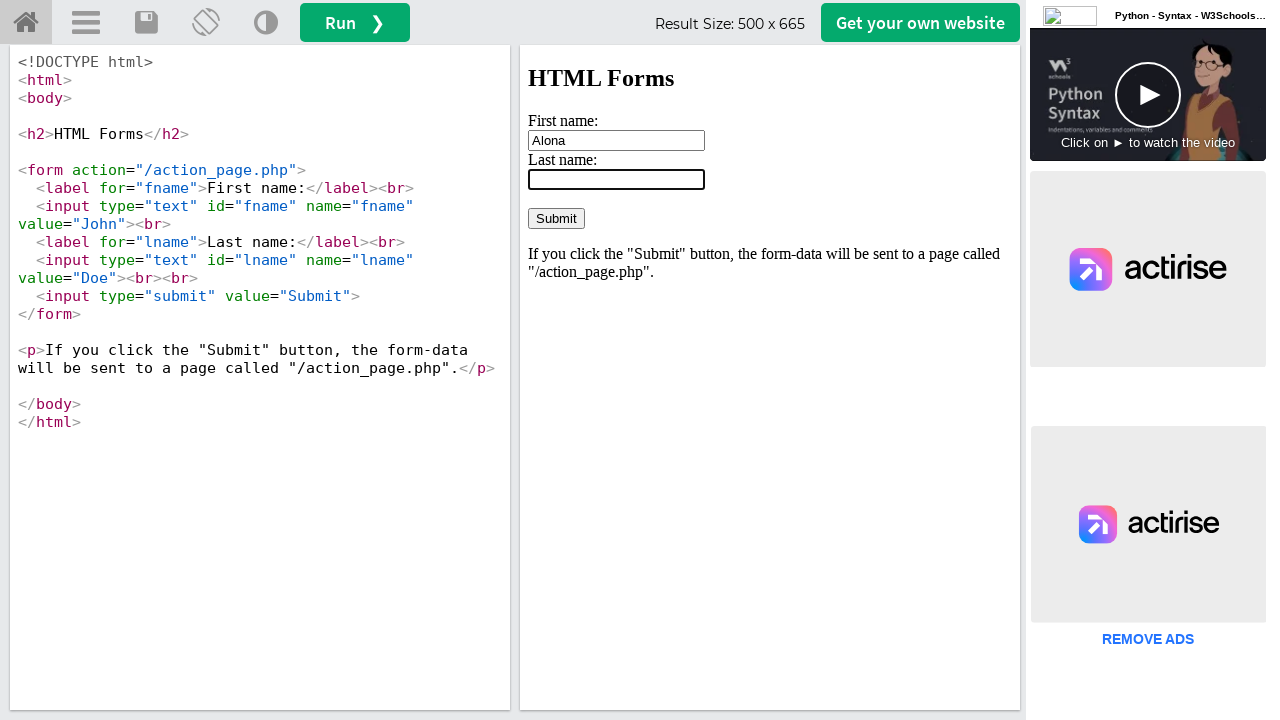

Filled last name field with 'Kuziukova' on #iframeResult >> internal:control=enter-frame >> #lname
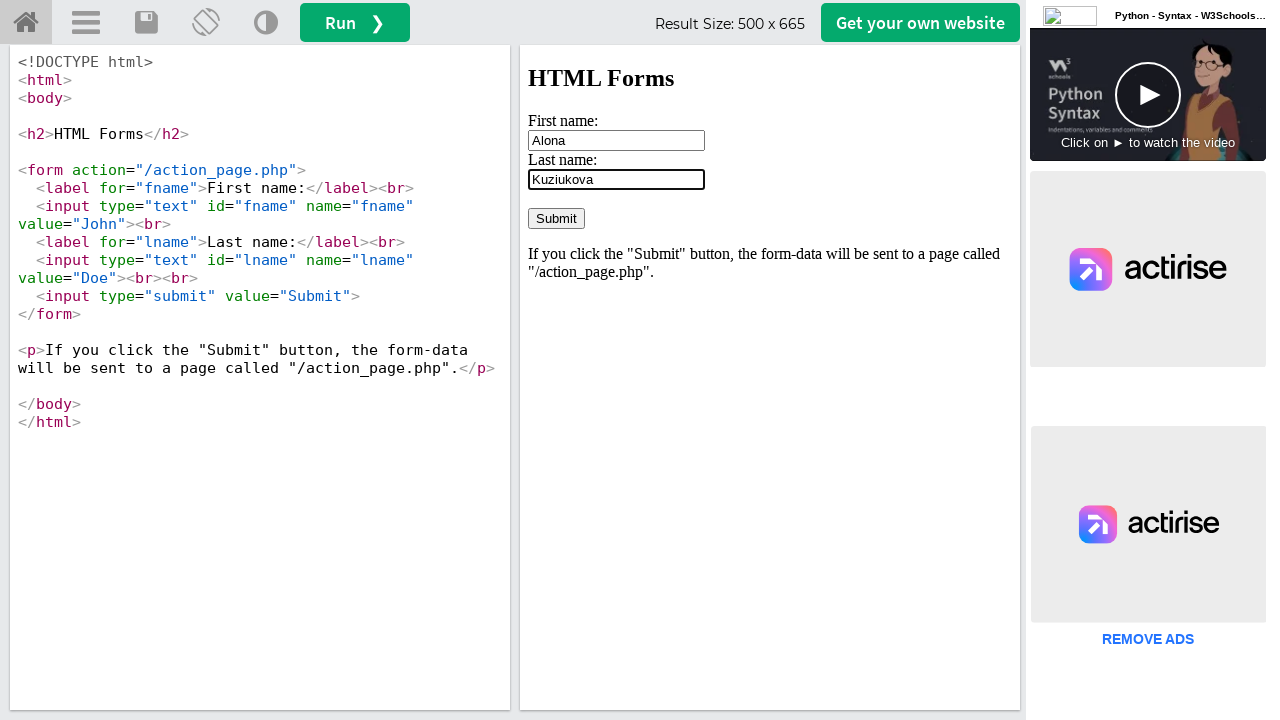

Clicked submit button to submit the form at (556, 218) on #iframeResult >> internal:control=enter-frame >> input[type='submit']
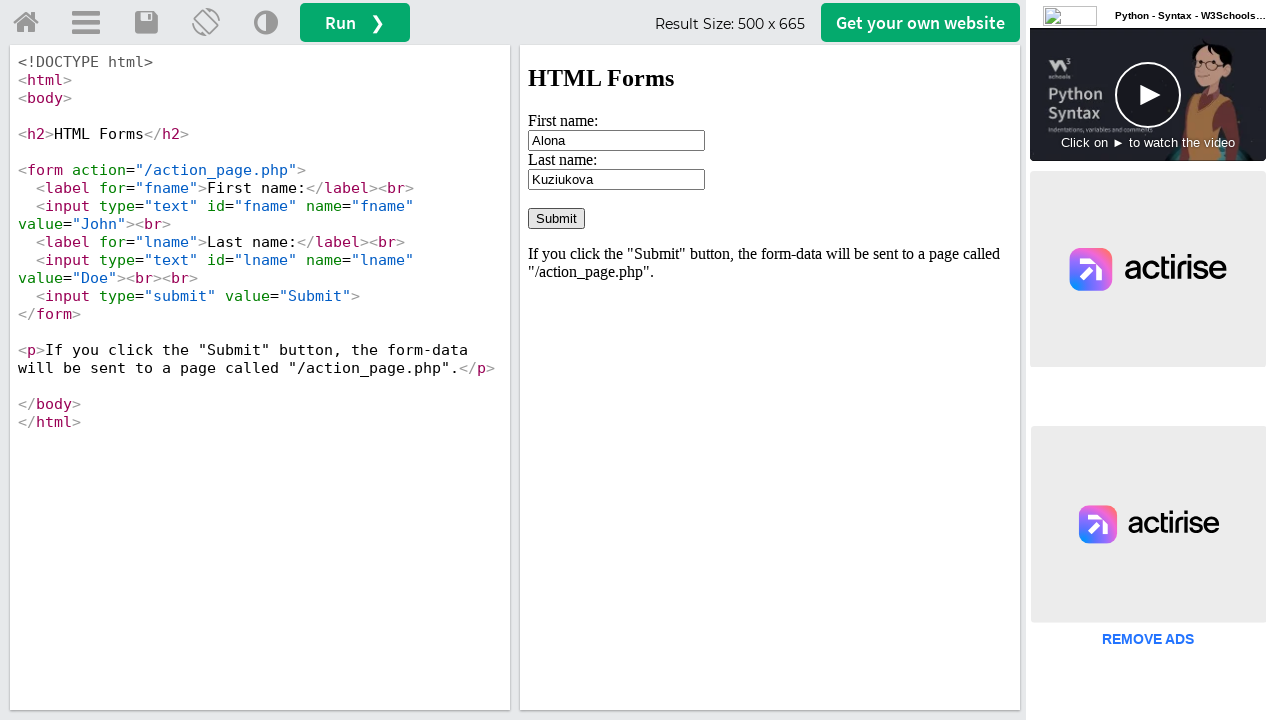

Form submission completed and result message appeared
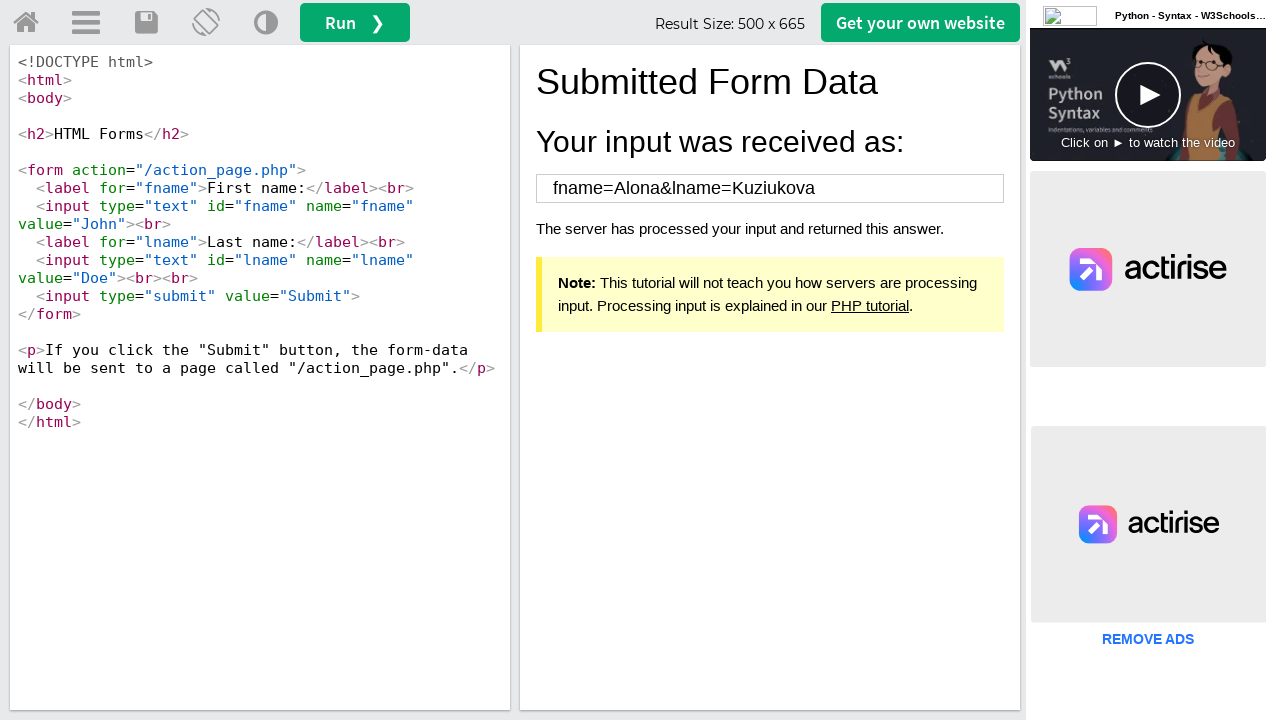

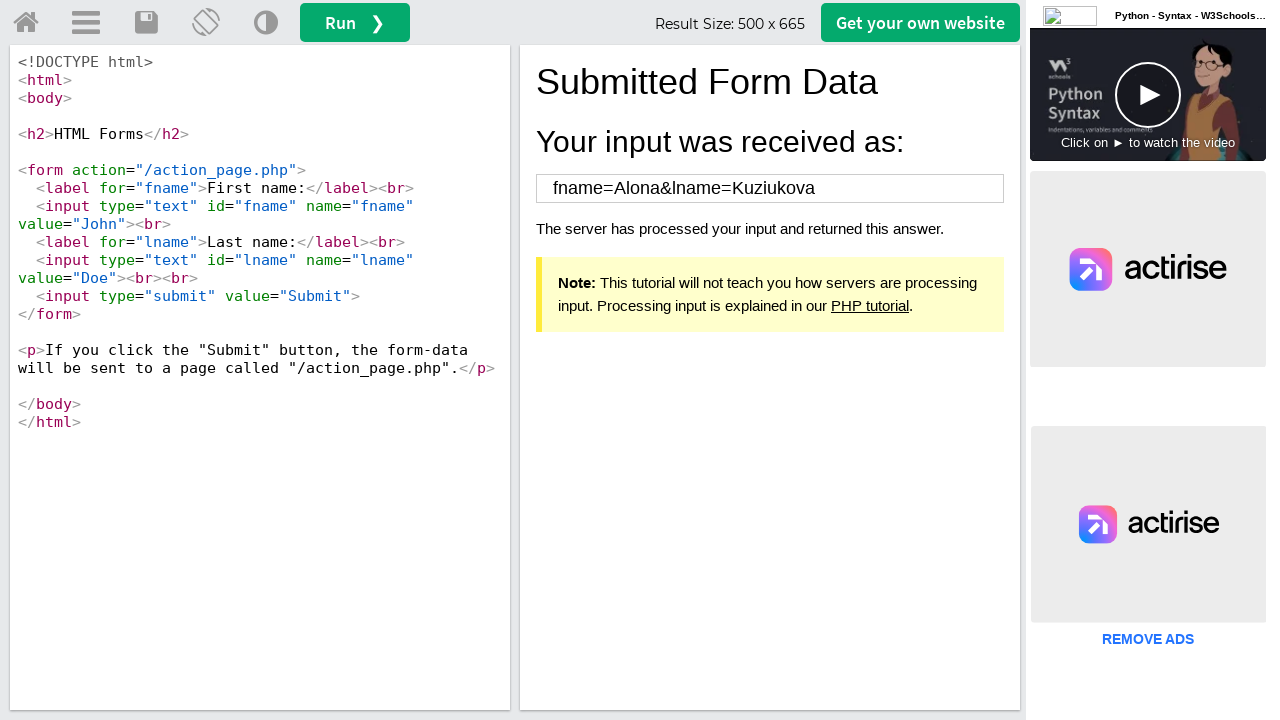